Searches for "phone" using the search box and verifies that products are found in the search results

Starting URL: https://www.testotomasyonu.com/

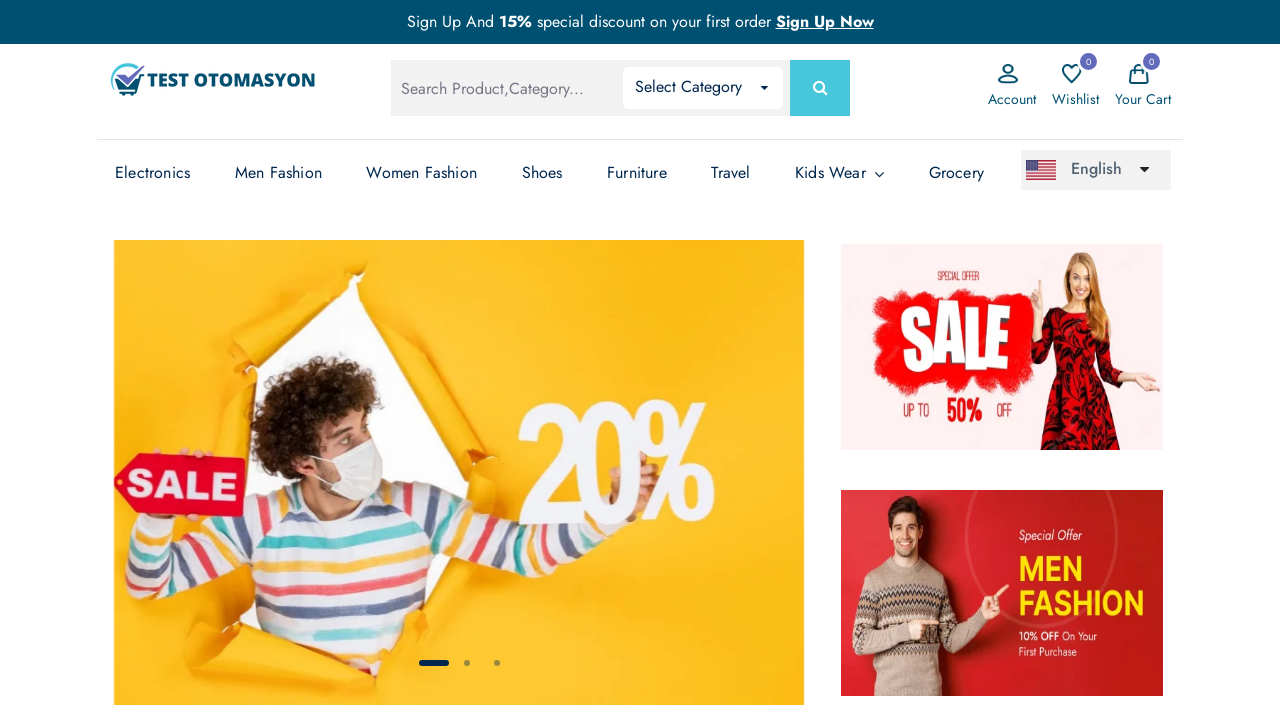

Filled search box with 'phone' on #global-search
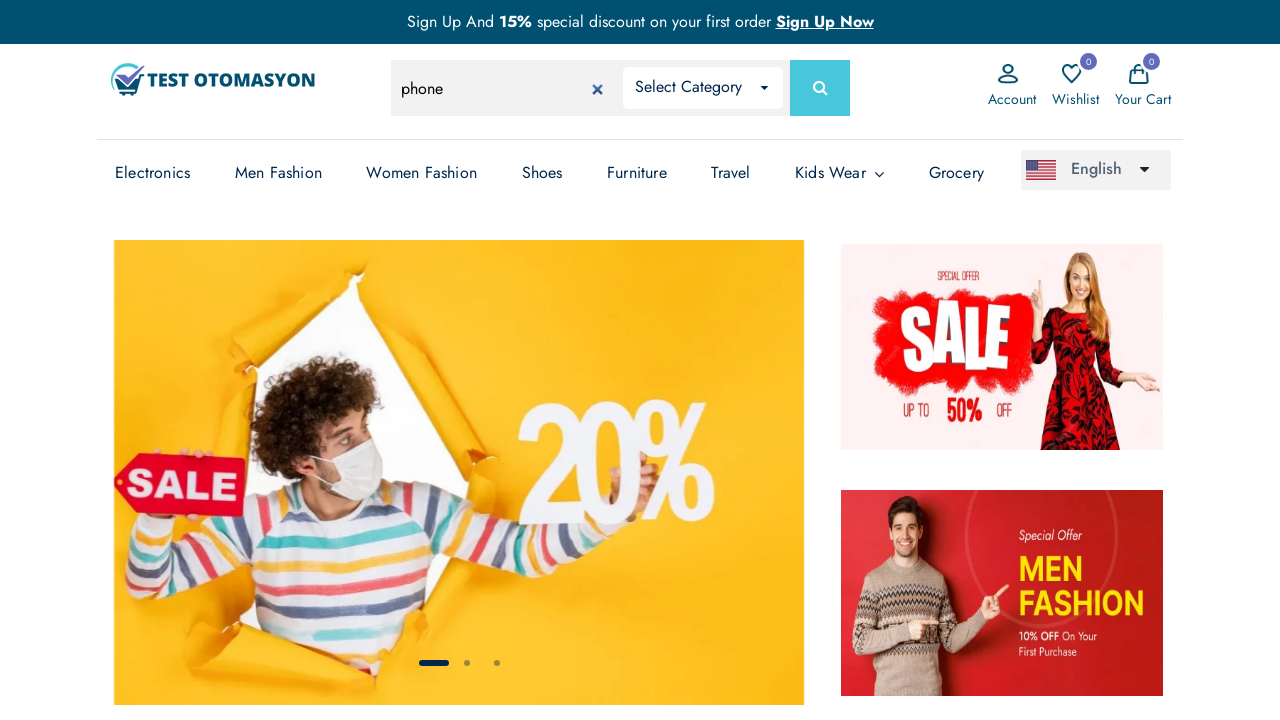

Pressed Enter to submit search on #global-search
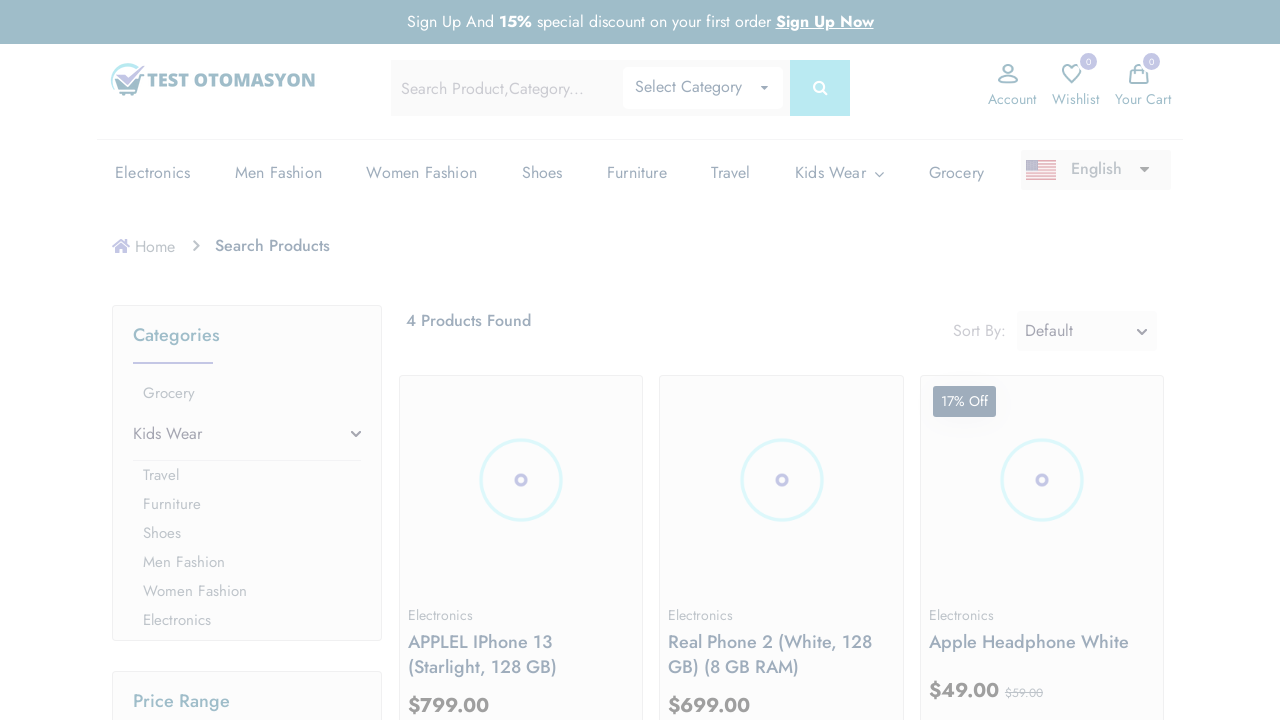

Search results loaded with product boxes
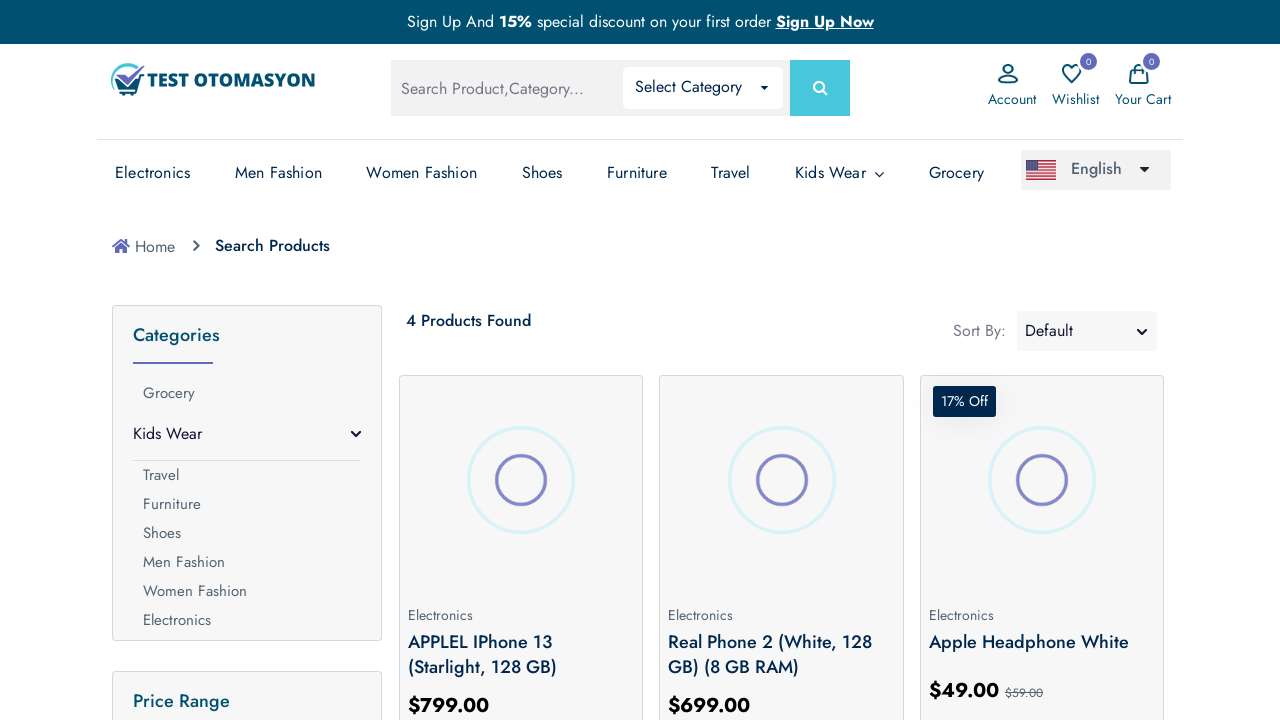

Located all product elements from search results
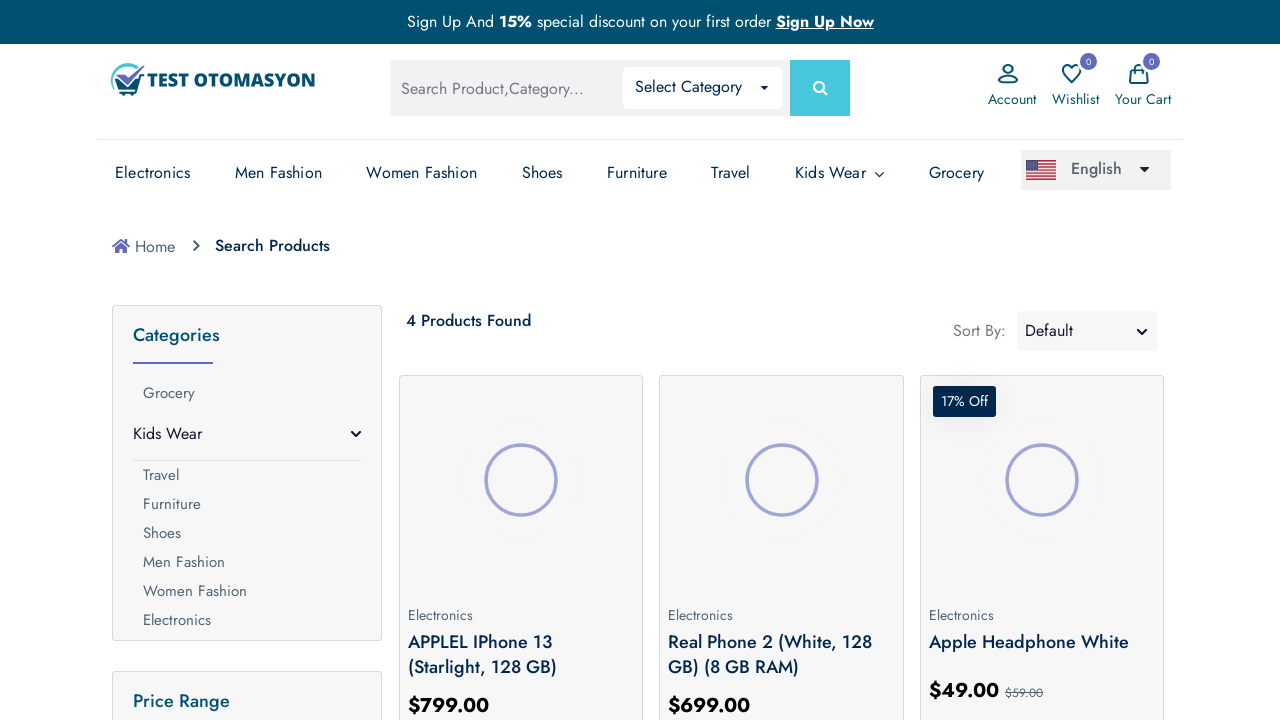

Verified that products were found in search results
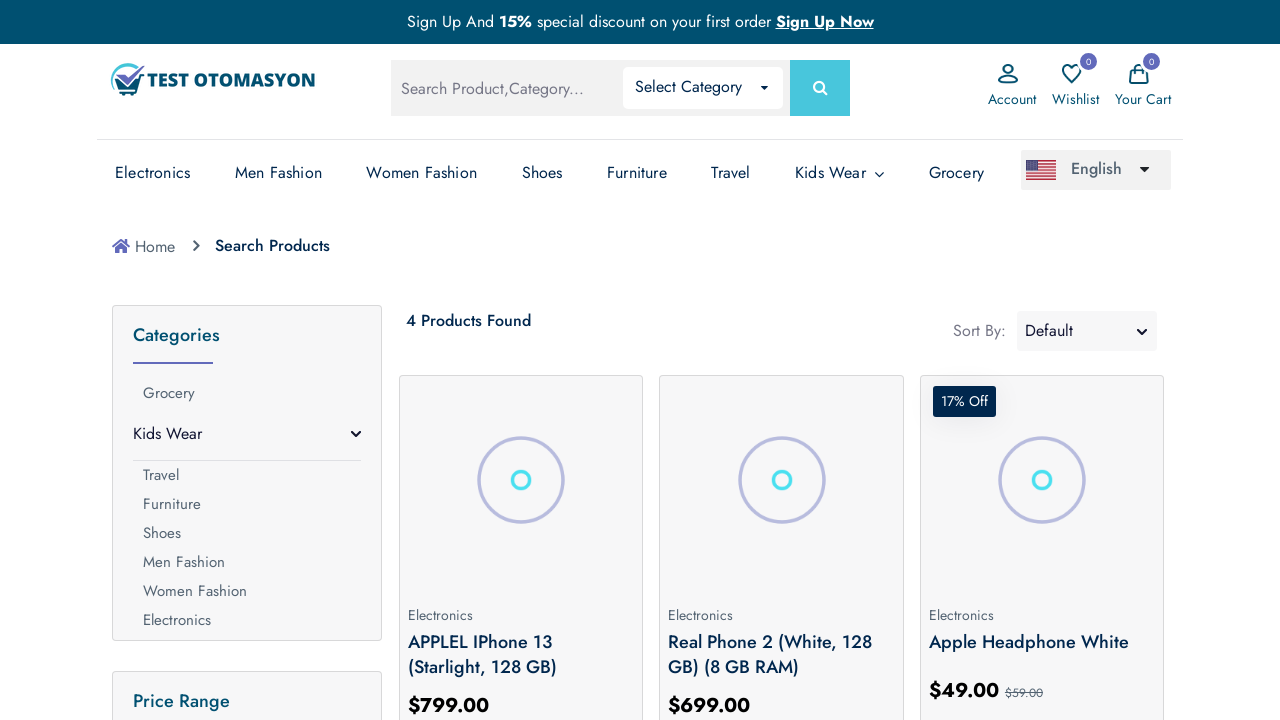

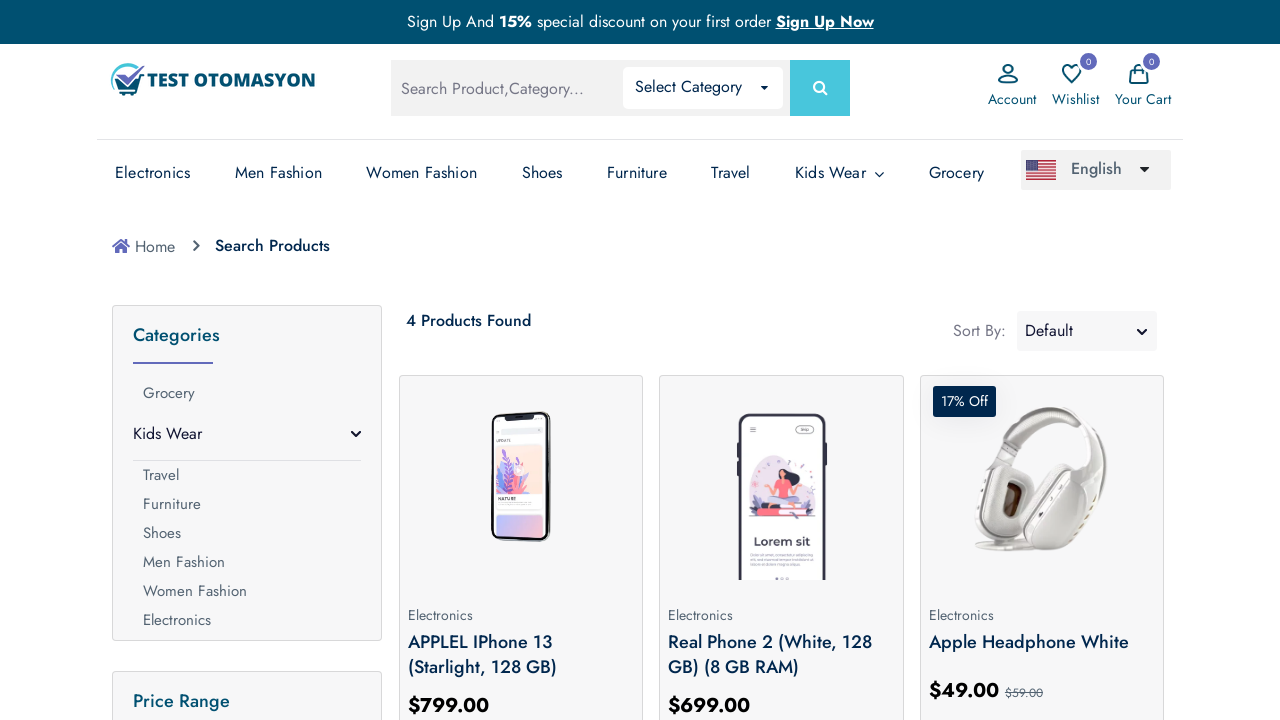